Tests adding a smartphone to cart by clicking the Phones category, selecting a random product, and adding it to the cart

Starting URL: https://www.demoblaze.com

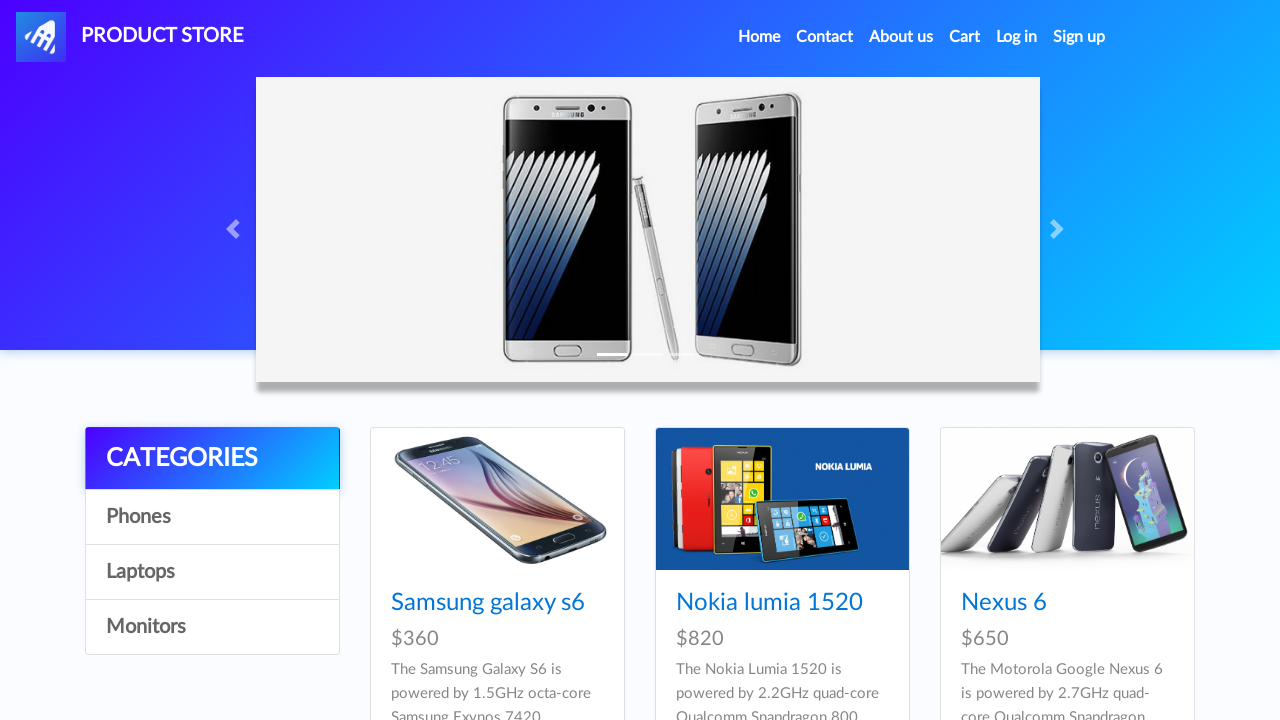

Clicked on Phones category at (212, 517) on a:has-text('Phones')
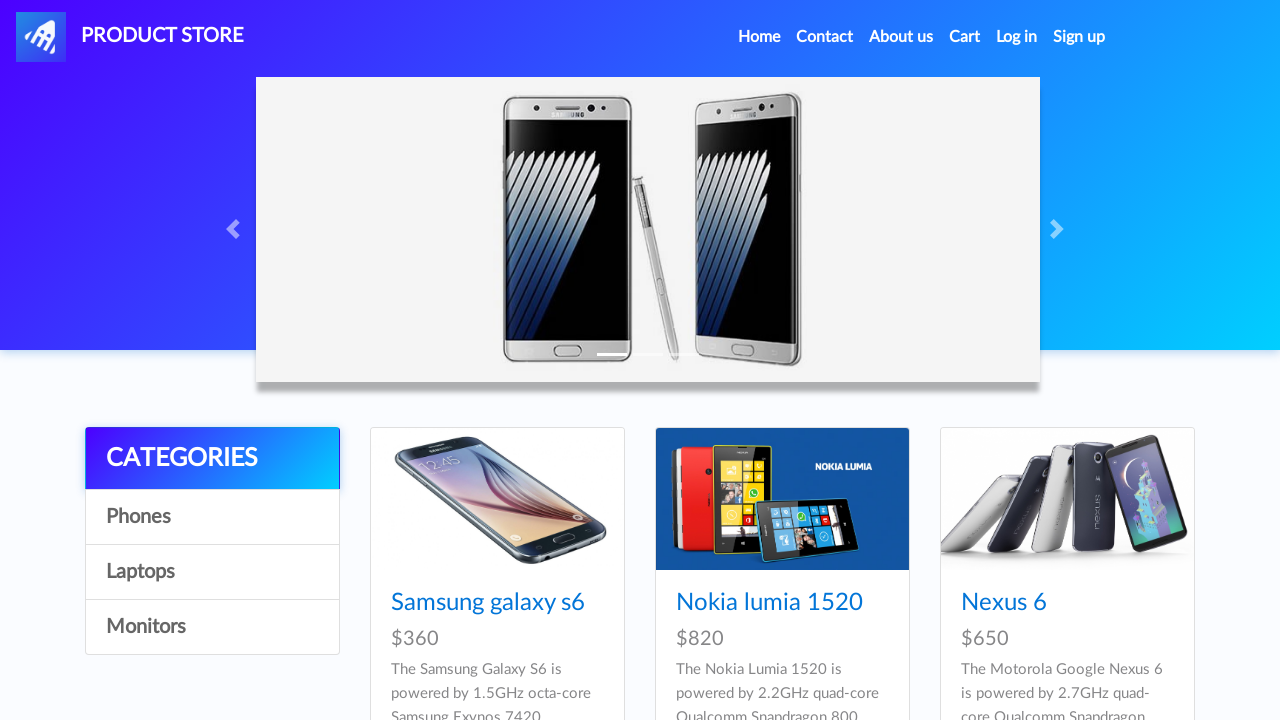

Waited for product list to load
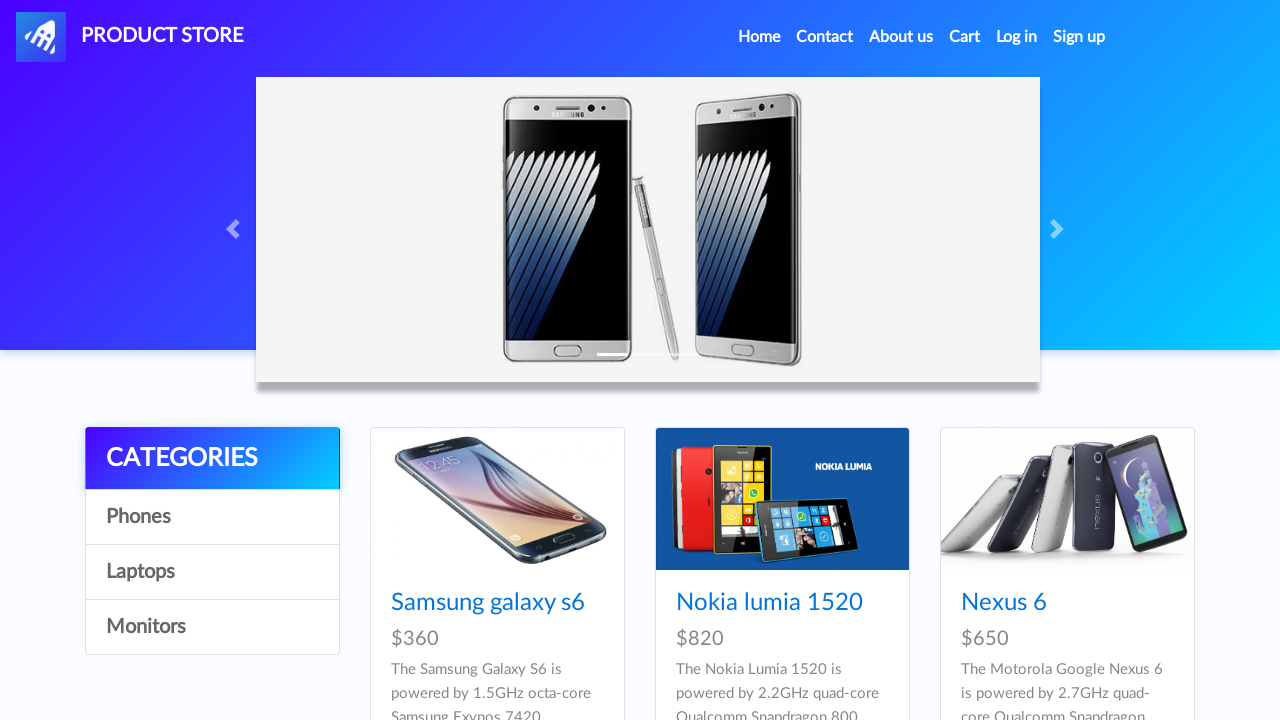

Clicked on the first smartphone product at (488, 603) on .card-title a >> nth=0
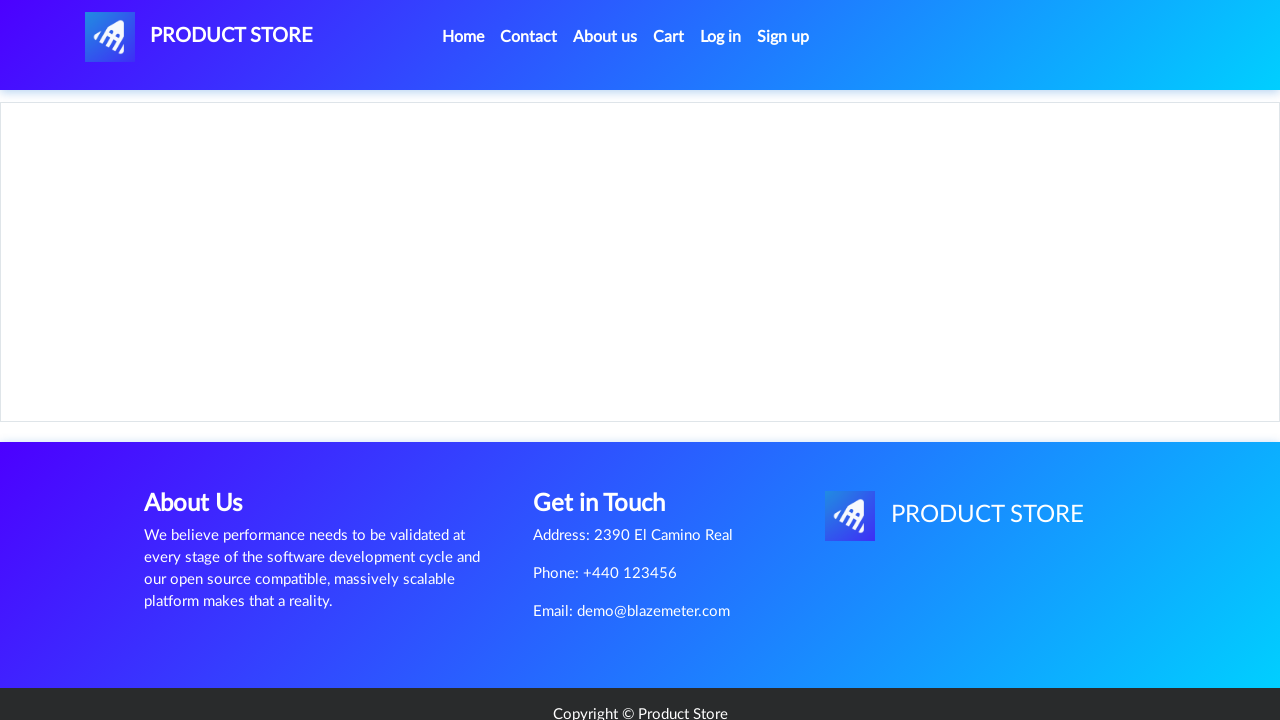

Waited for product details page to load
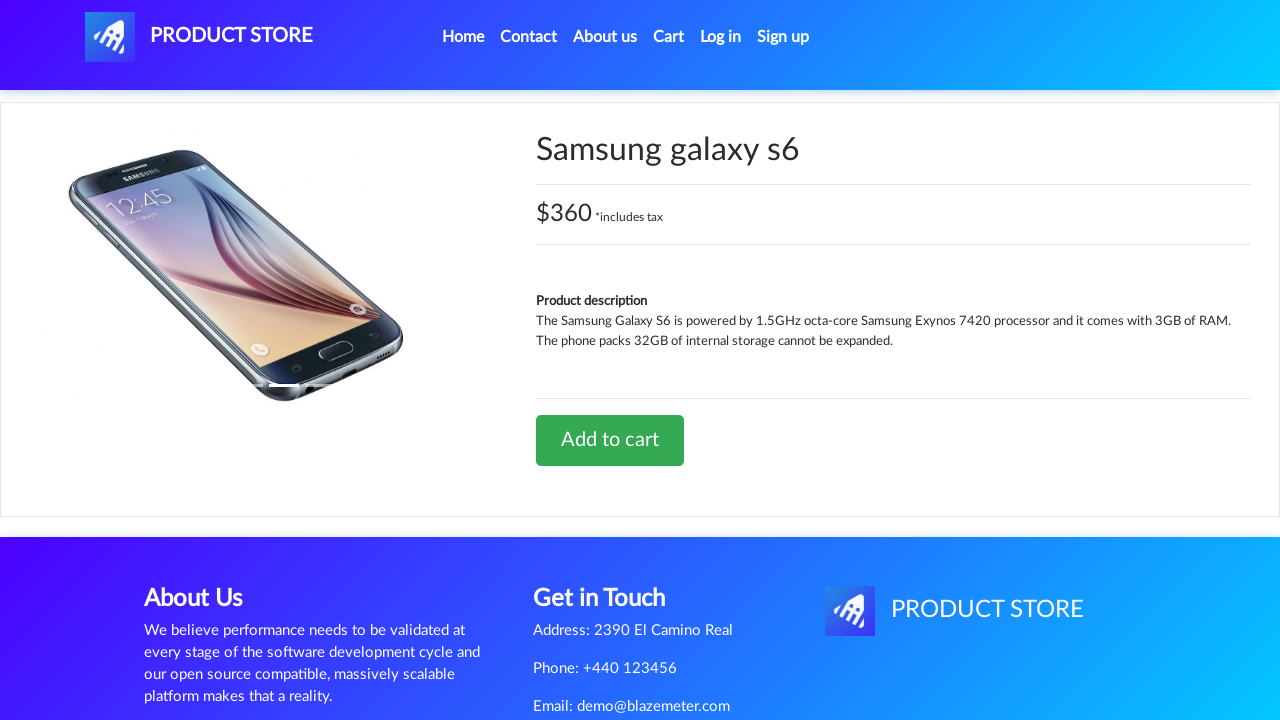

Set up dialog handler to accept alerts
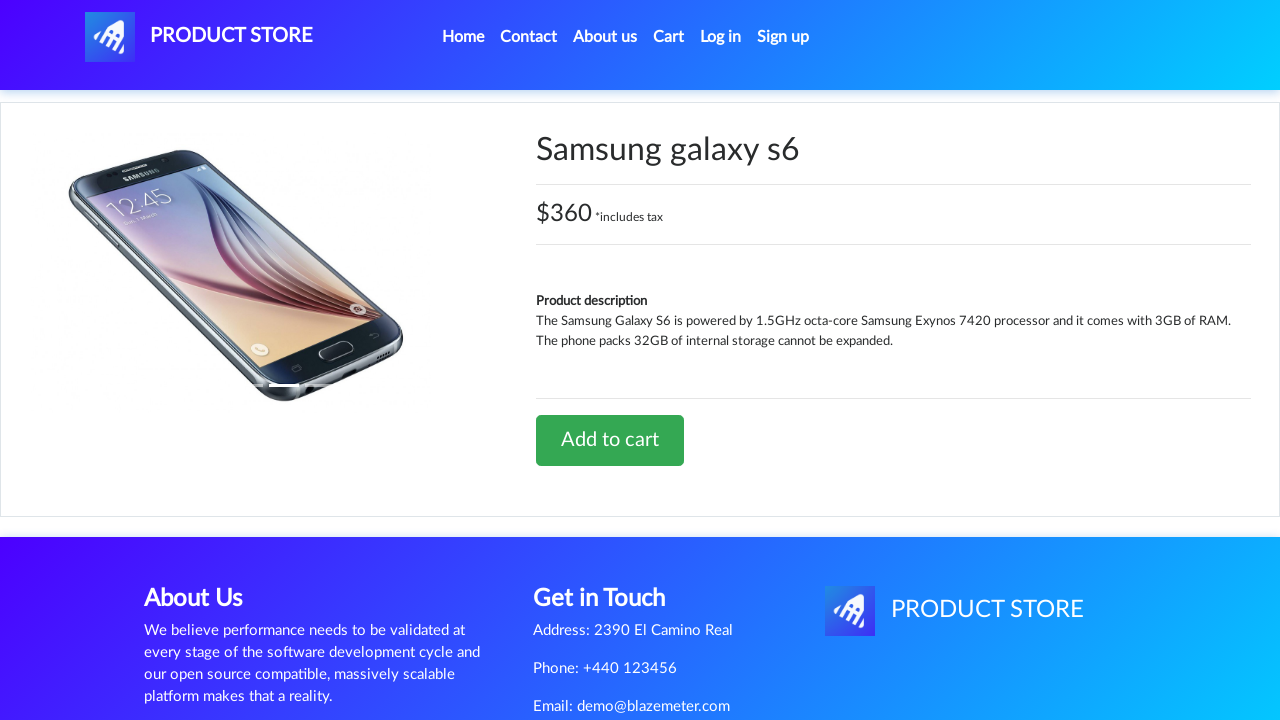

Clicked 'Add to cart' button at (610, 440) on a:has-text('Add to cart')
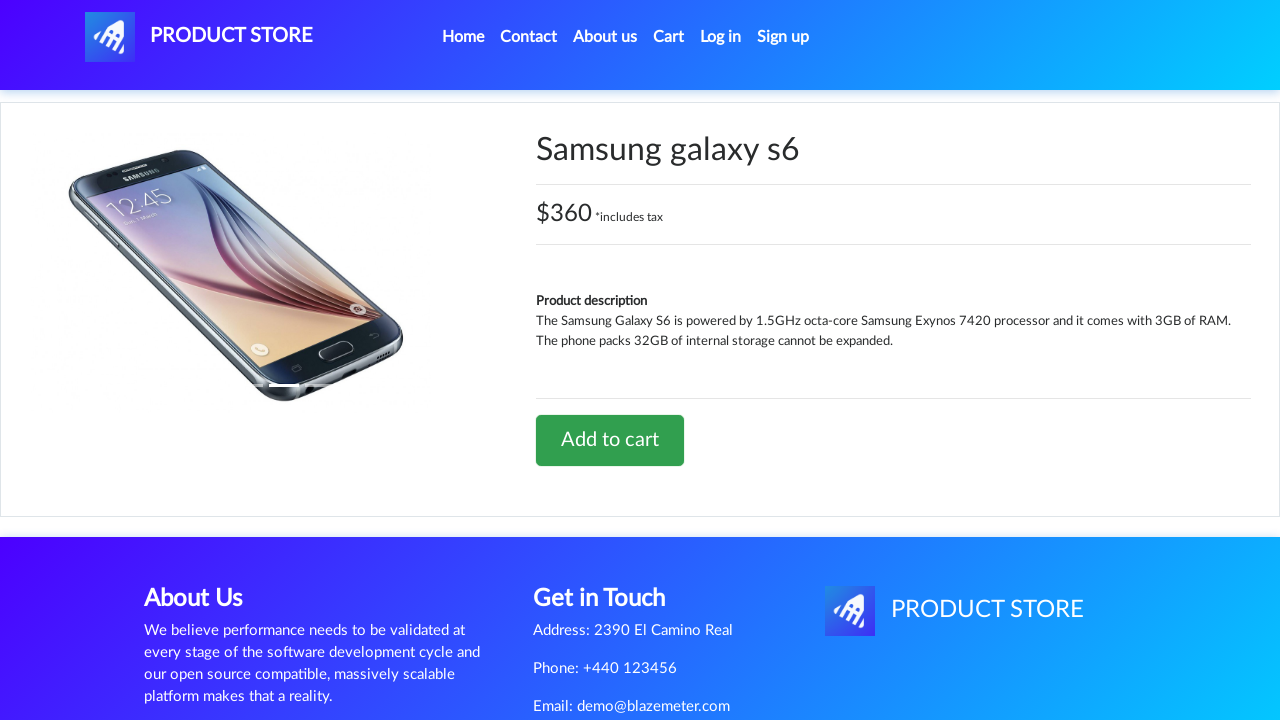

Waited for confirmation alert to be processed
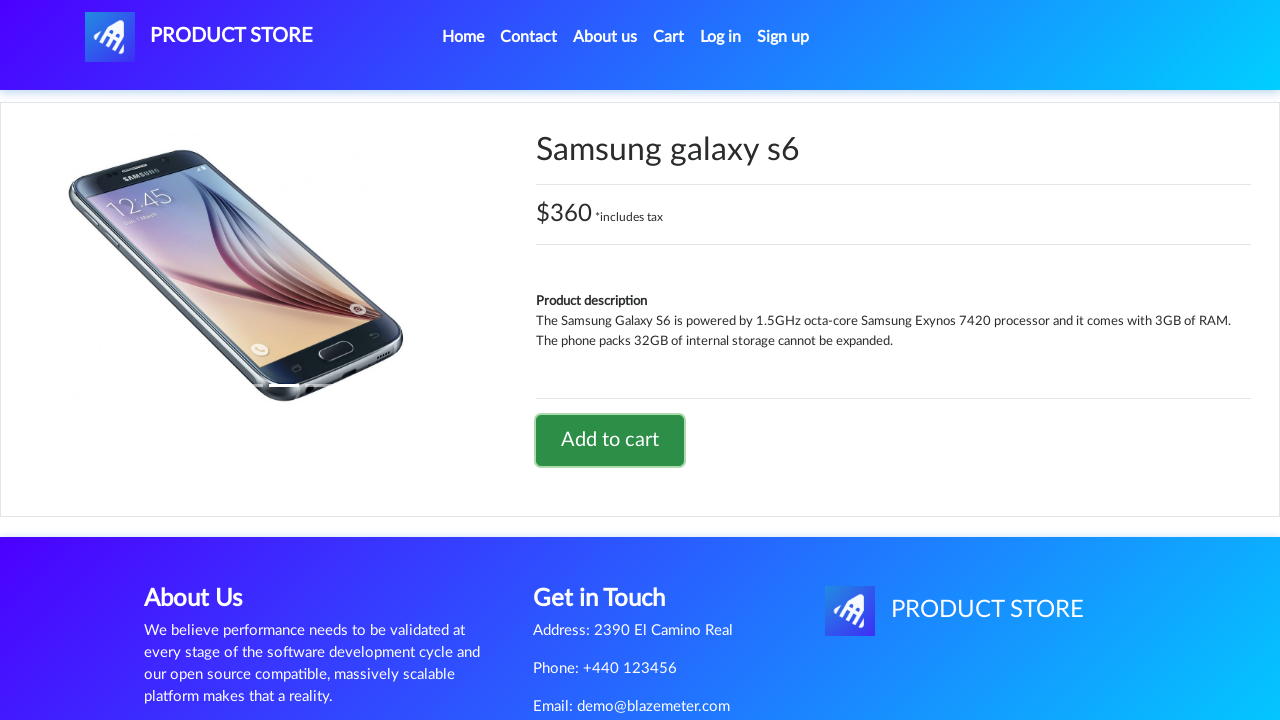

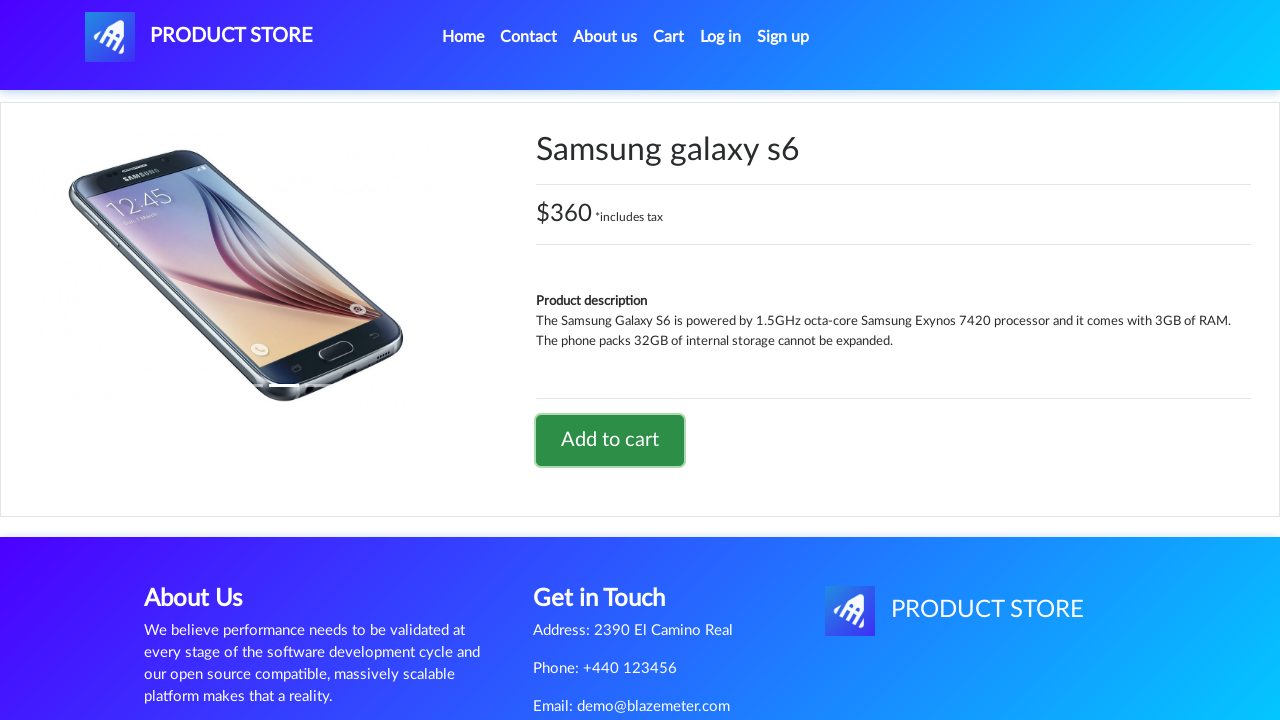